Tests API mocking functionality by intercepting the fruits API endpoint, modifying the response to combine all fruit names into a single entry, and verifying the modified content displays correctly on the page.

Starting URL: https://demo.playwright.dev/api-mocking

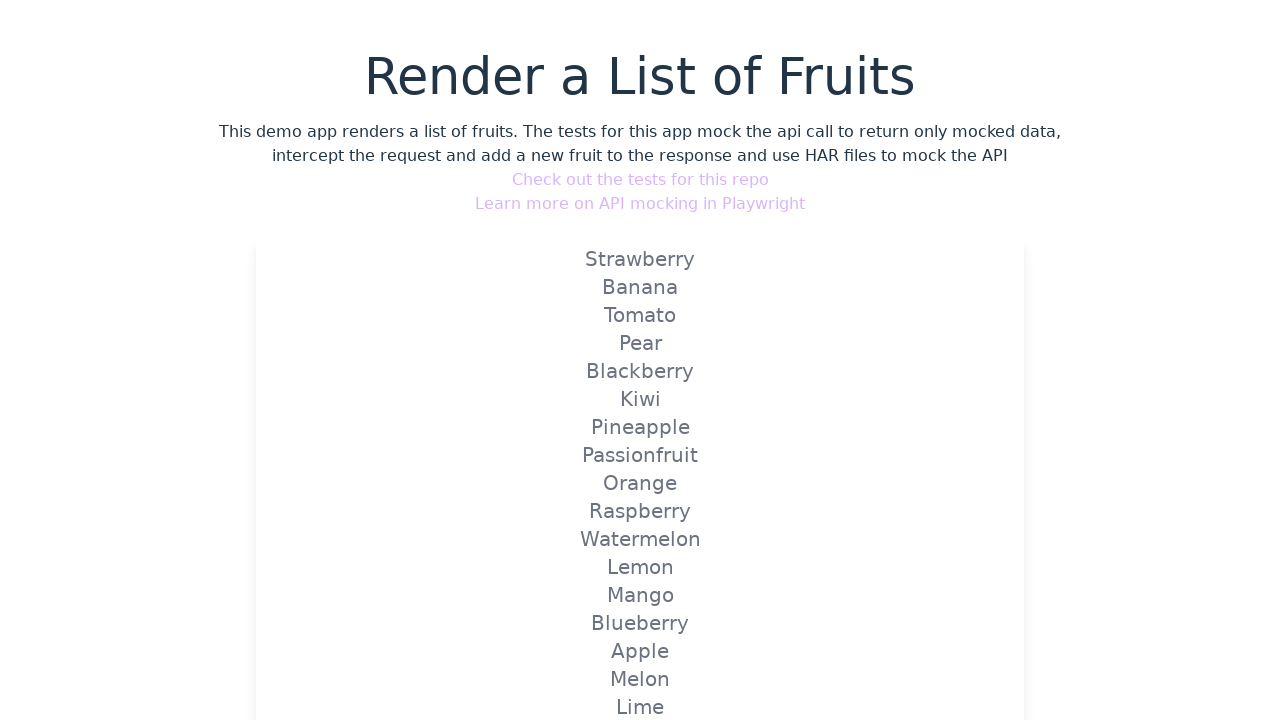

Set up route interception for fruits API endpoint
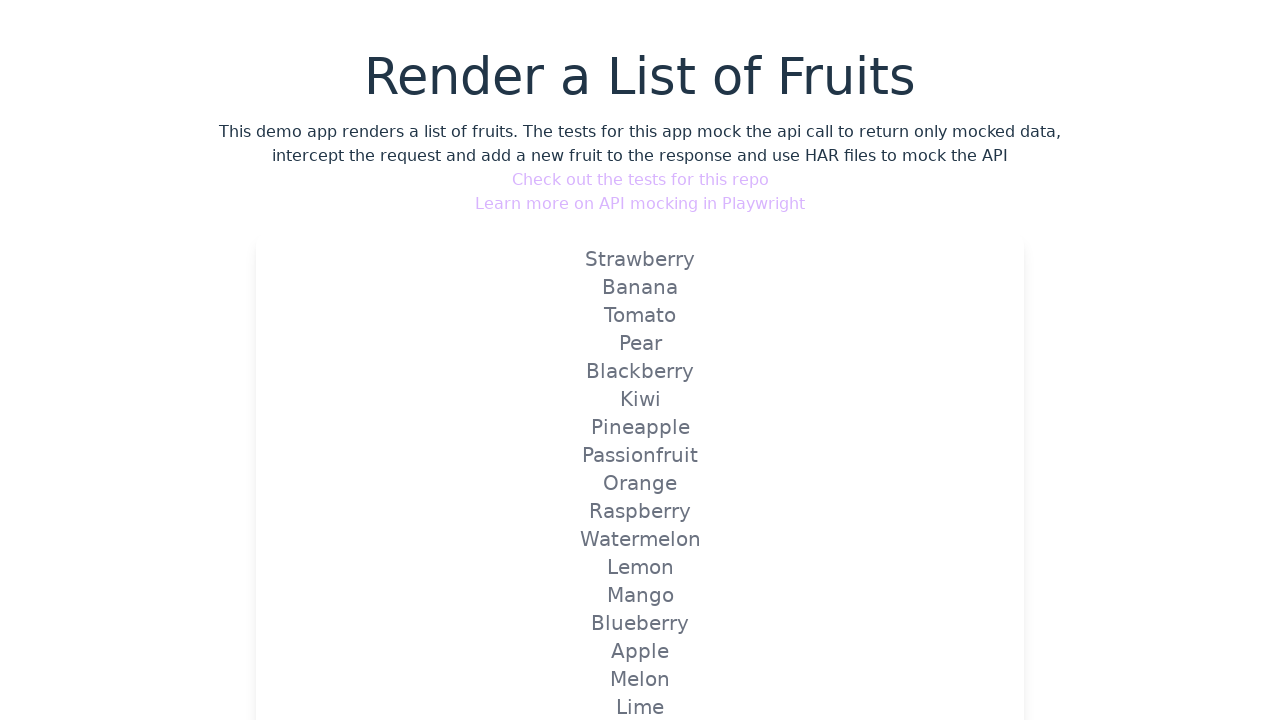

Navigated to API mocking demo page, triggering intercepted fruits API request
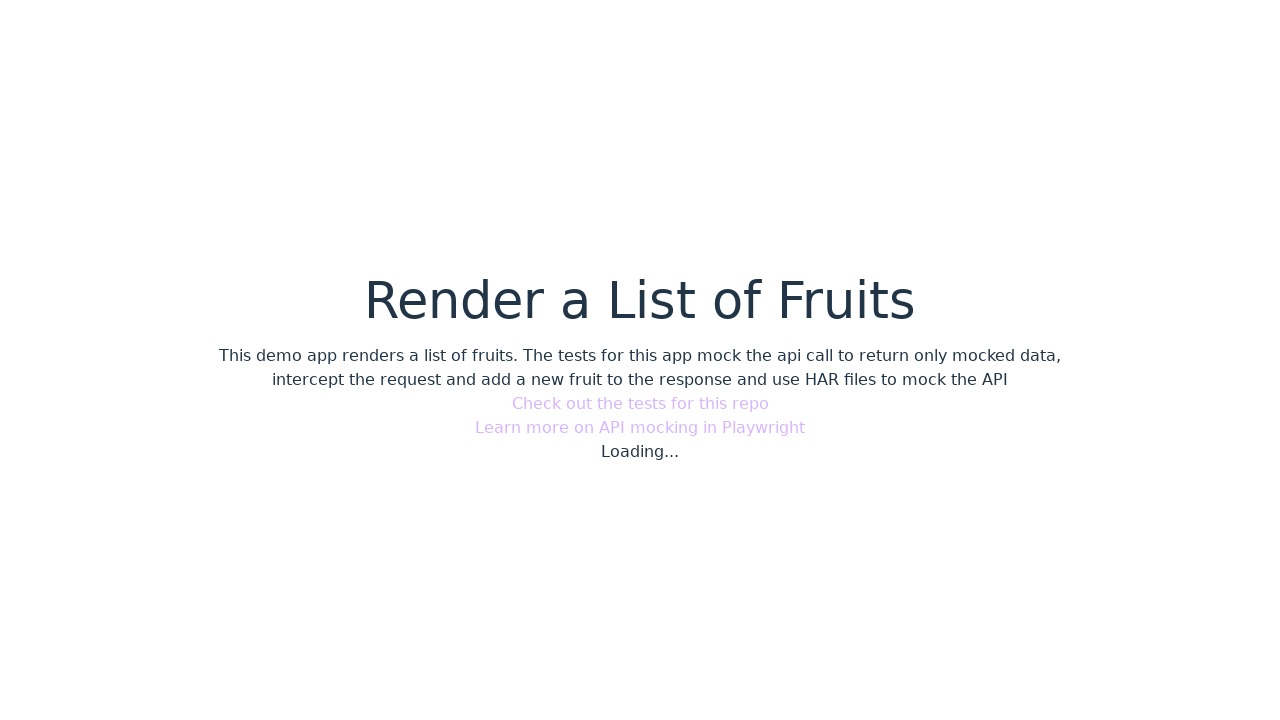

Retrieved text content from first fruit list item
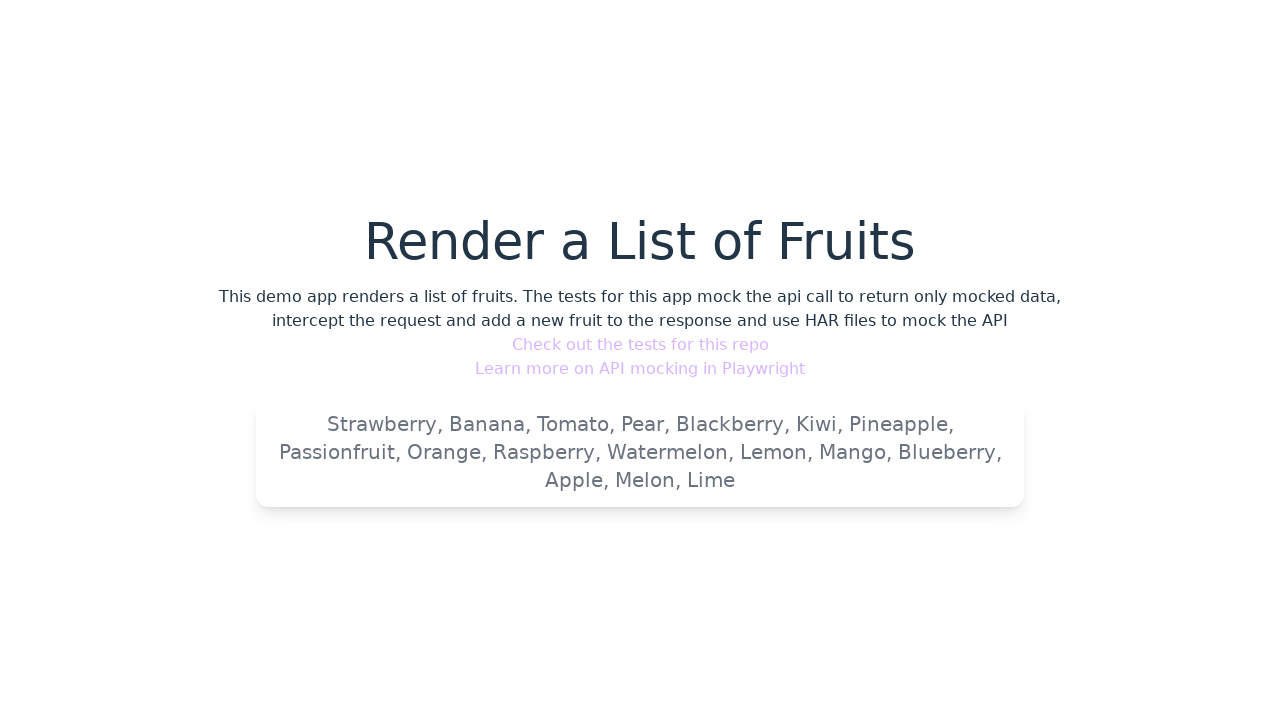

Verified that combined fruit names display correctly in the list
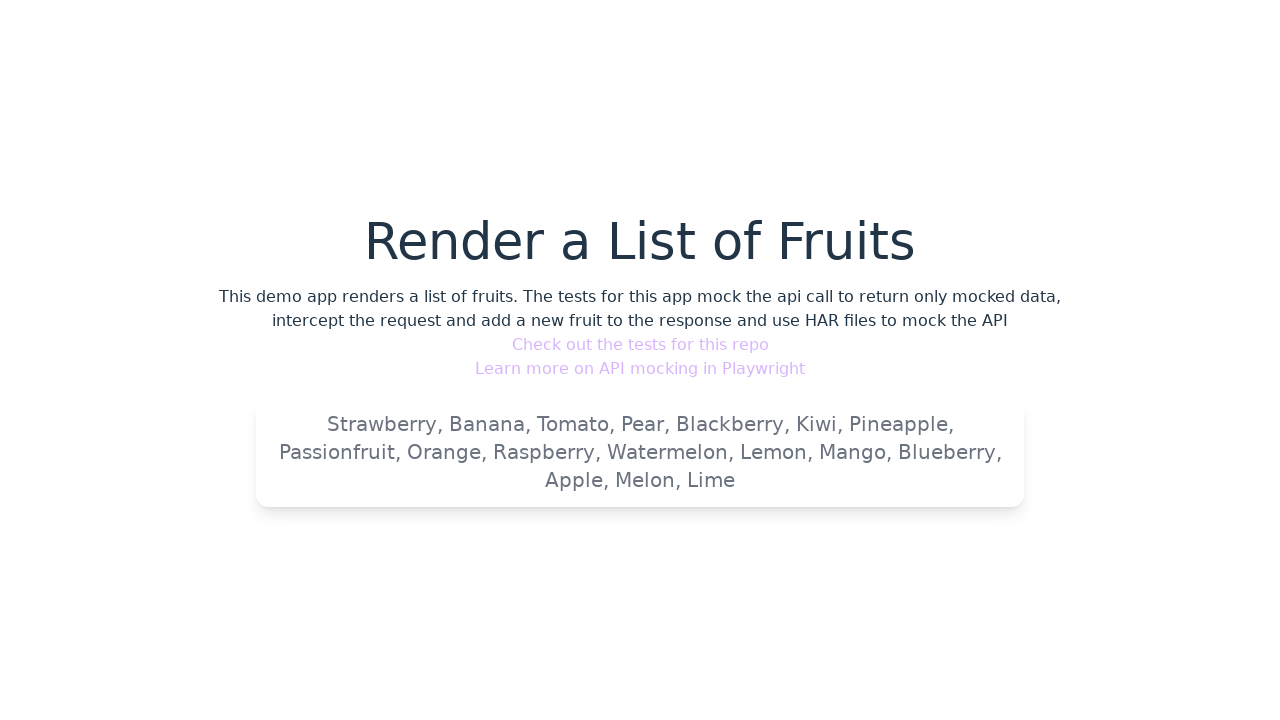

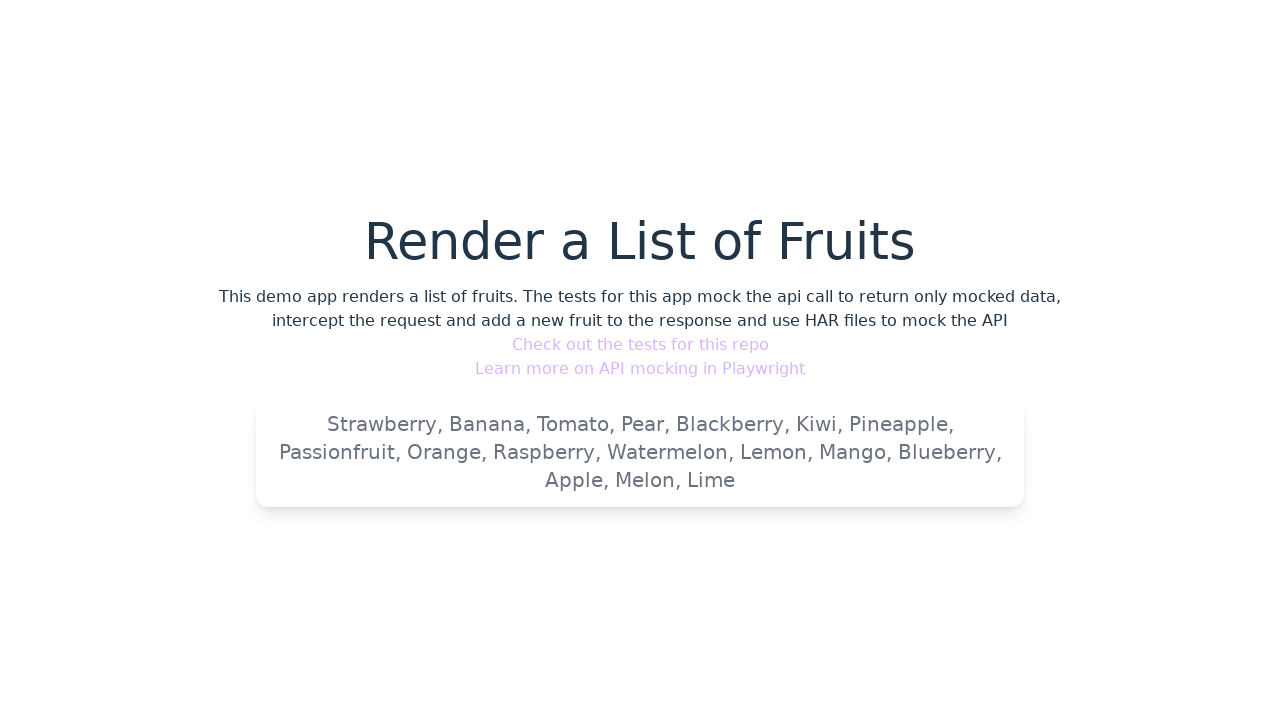